Tests basic browser navigation operations including navigating back, forward, refreshing the page, and maximizing the window on a demo e-commerce site.

Starting URL: https://demo.nopcommerce.com/

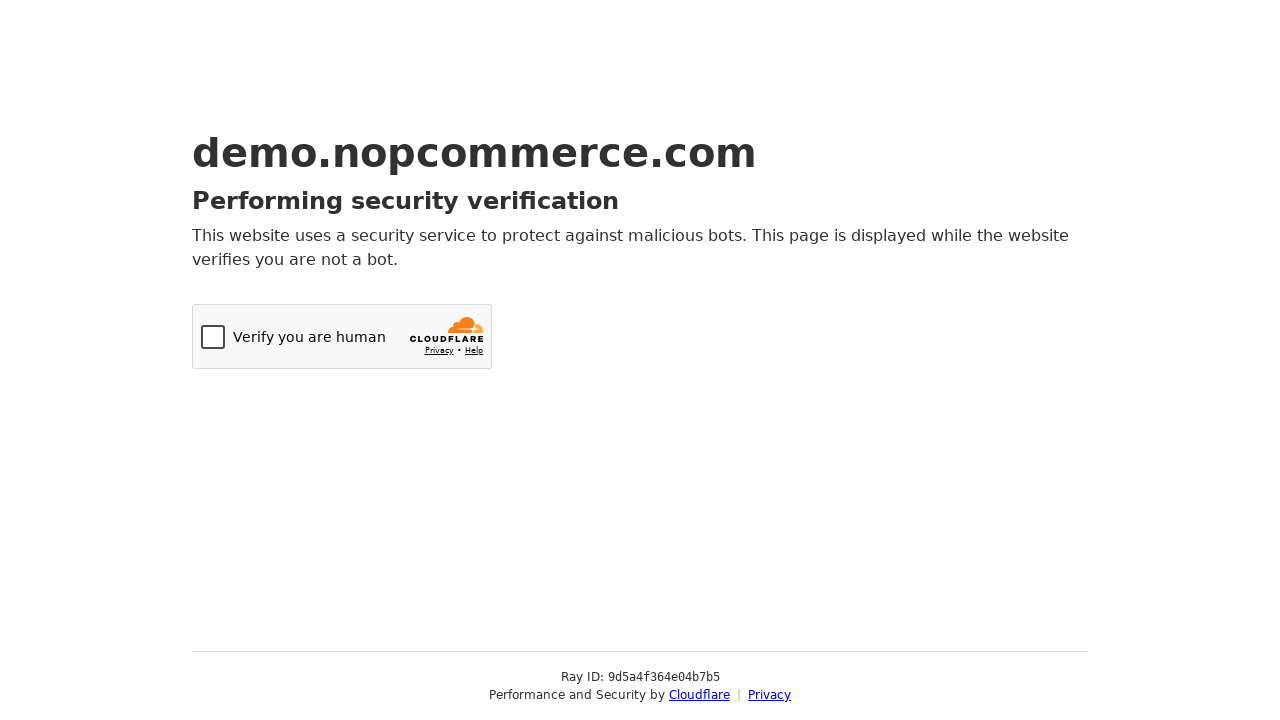

Retrieved page title from demo.nopcommerce.com
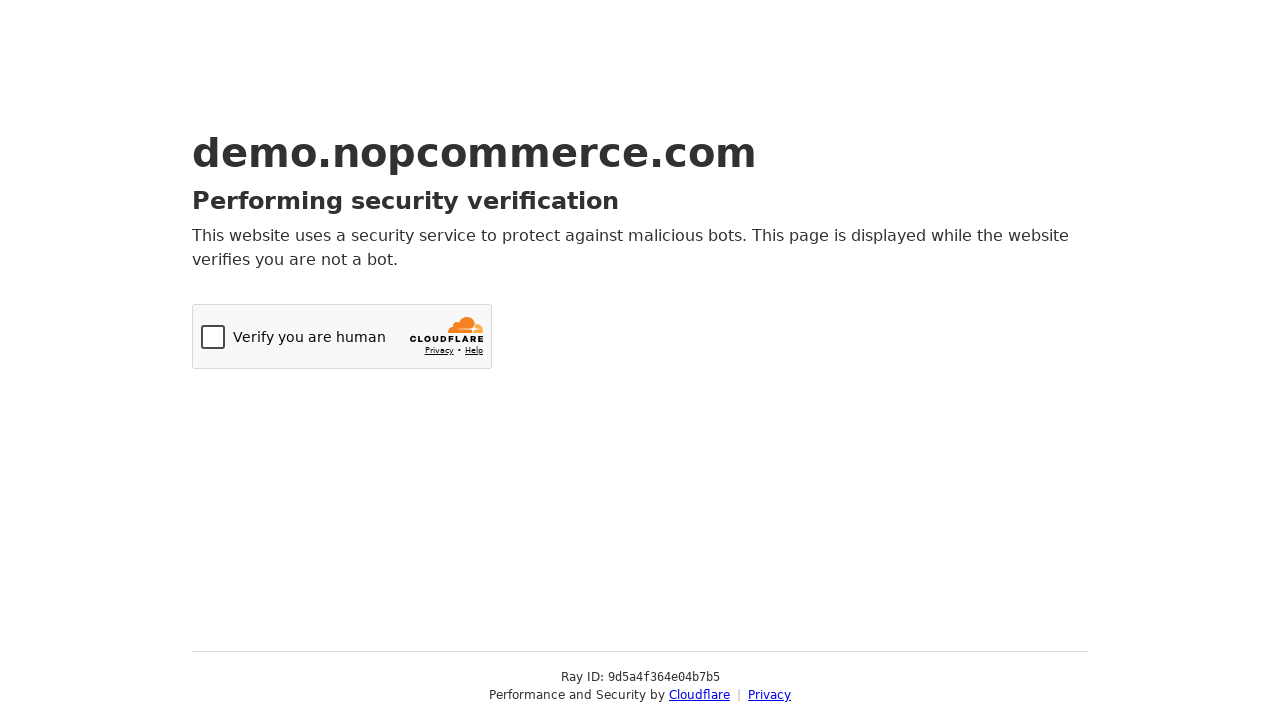

Navigated back in browser history
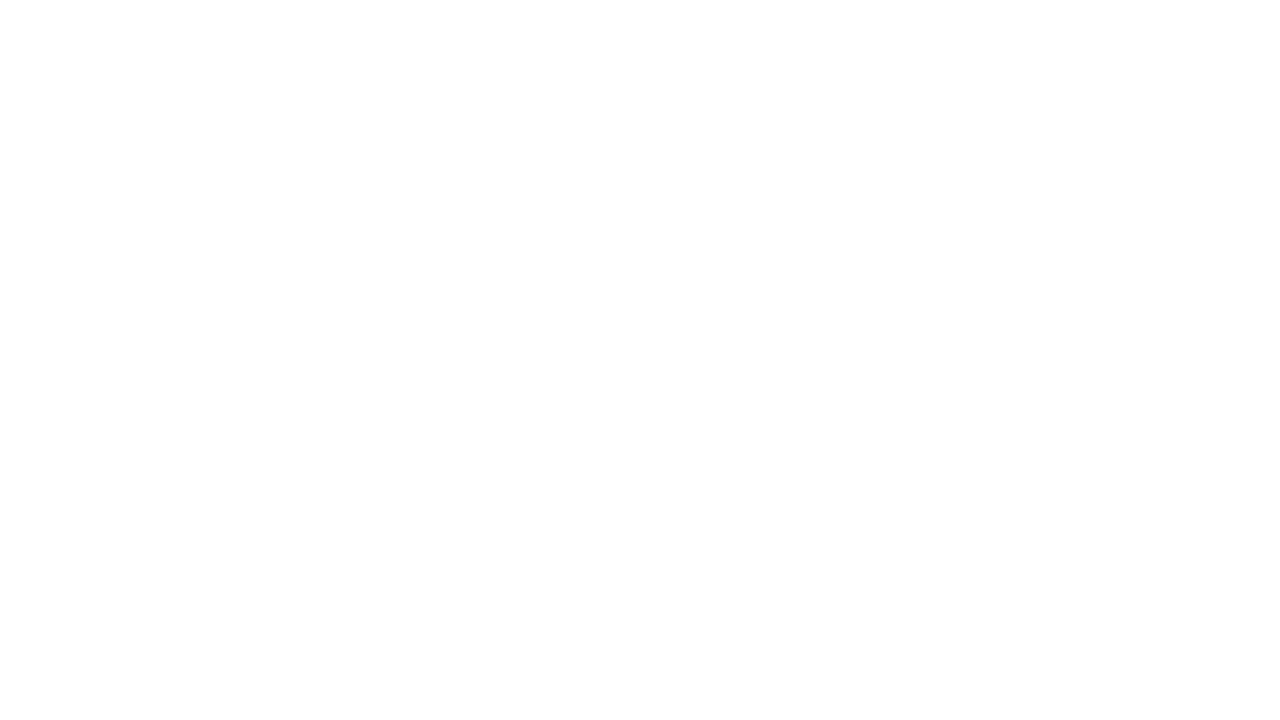

Navigated forward in browser history
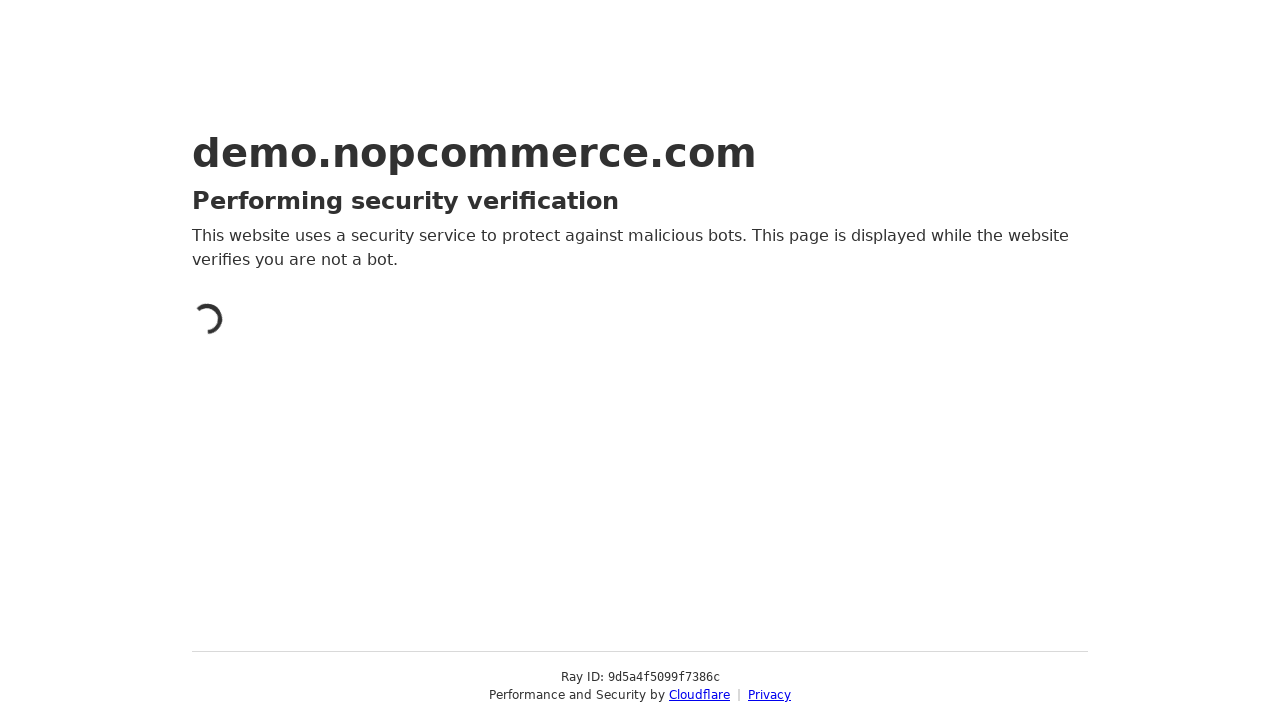

Refreshed the current page
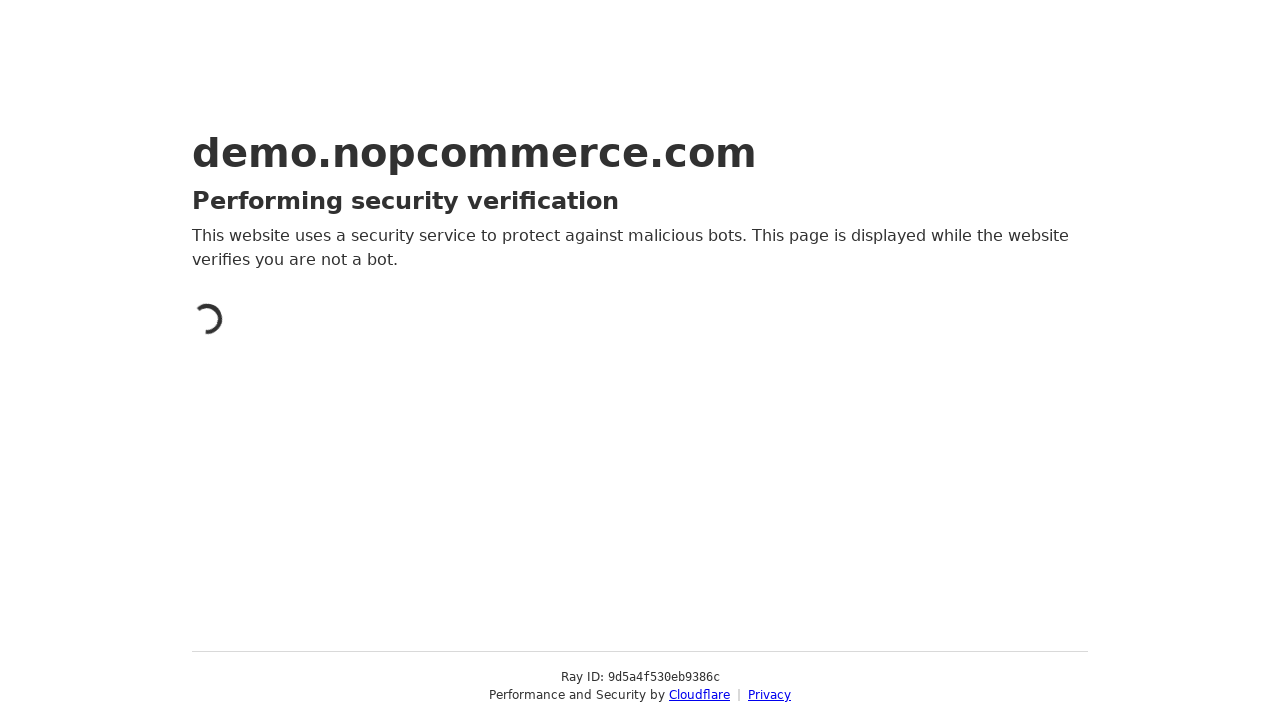

Maximized browser window to 1920x1080 resolution
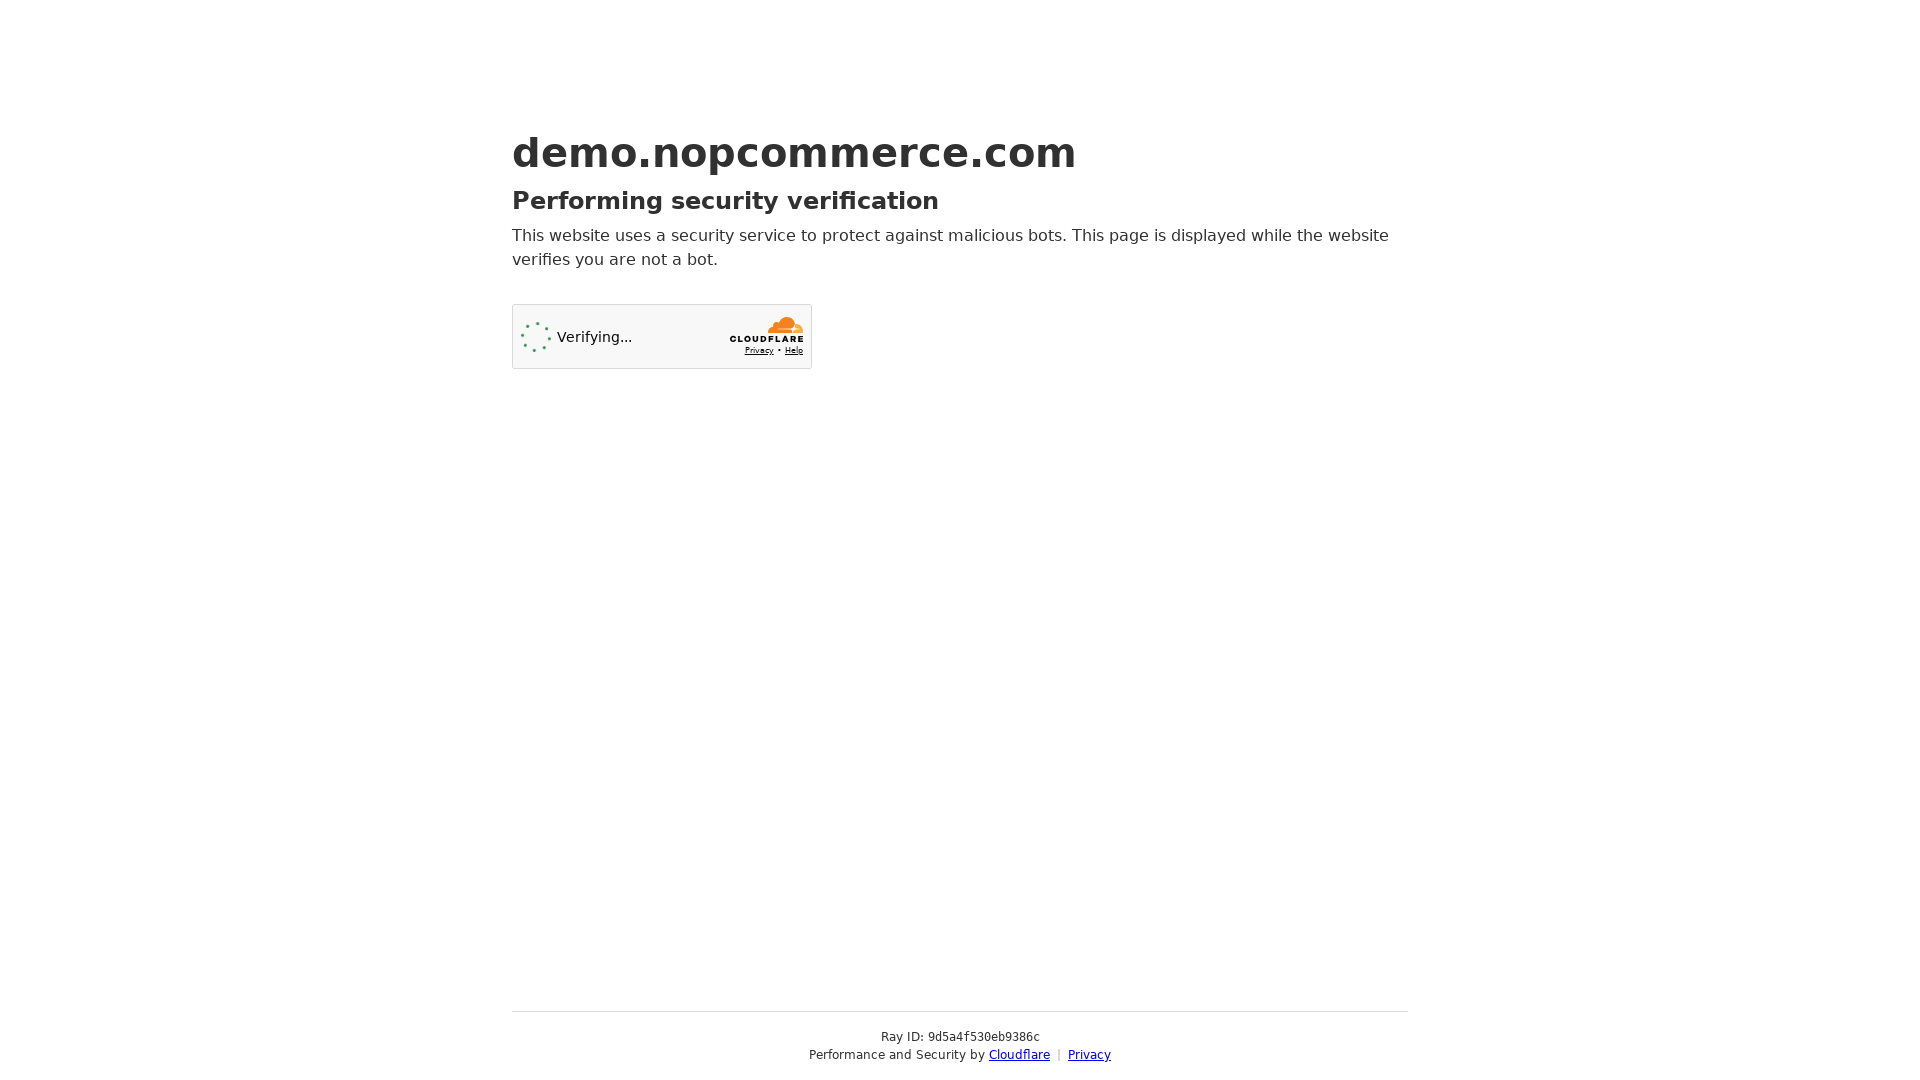

Retrieved and logged current page URL
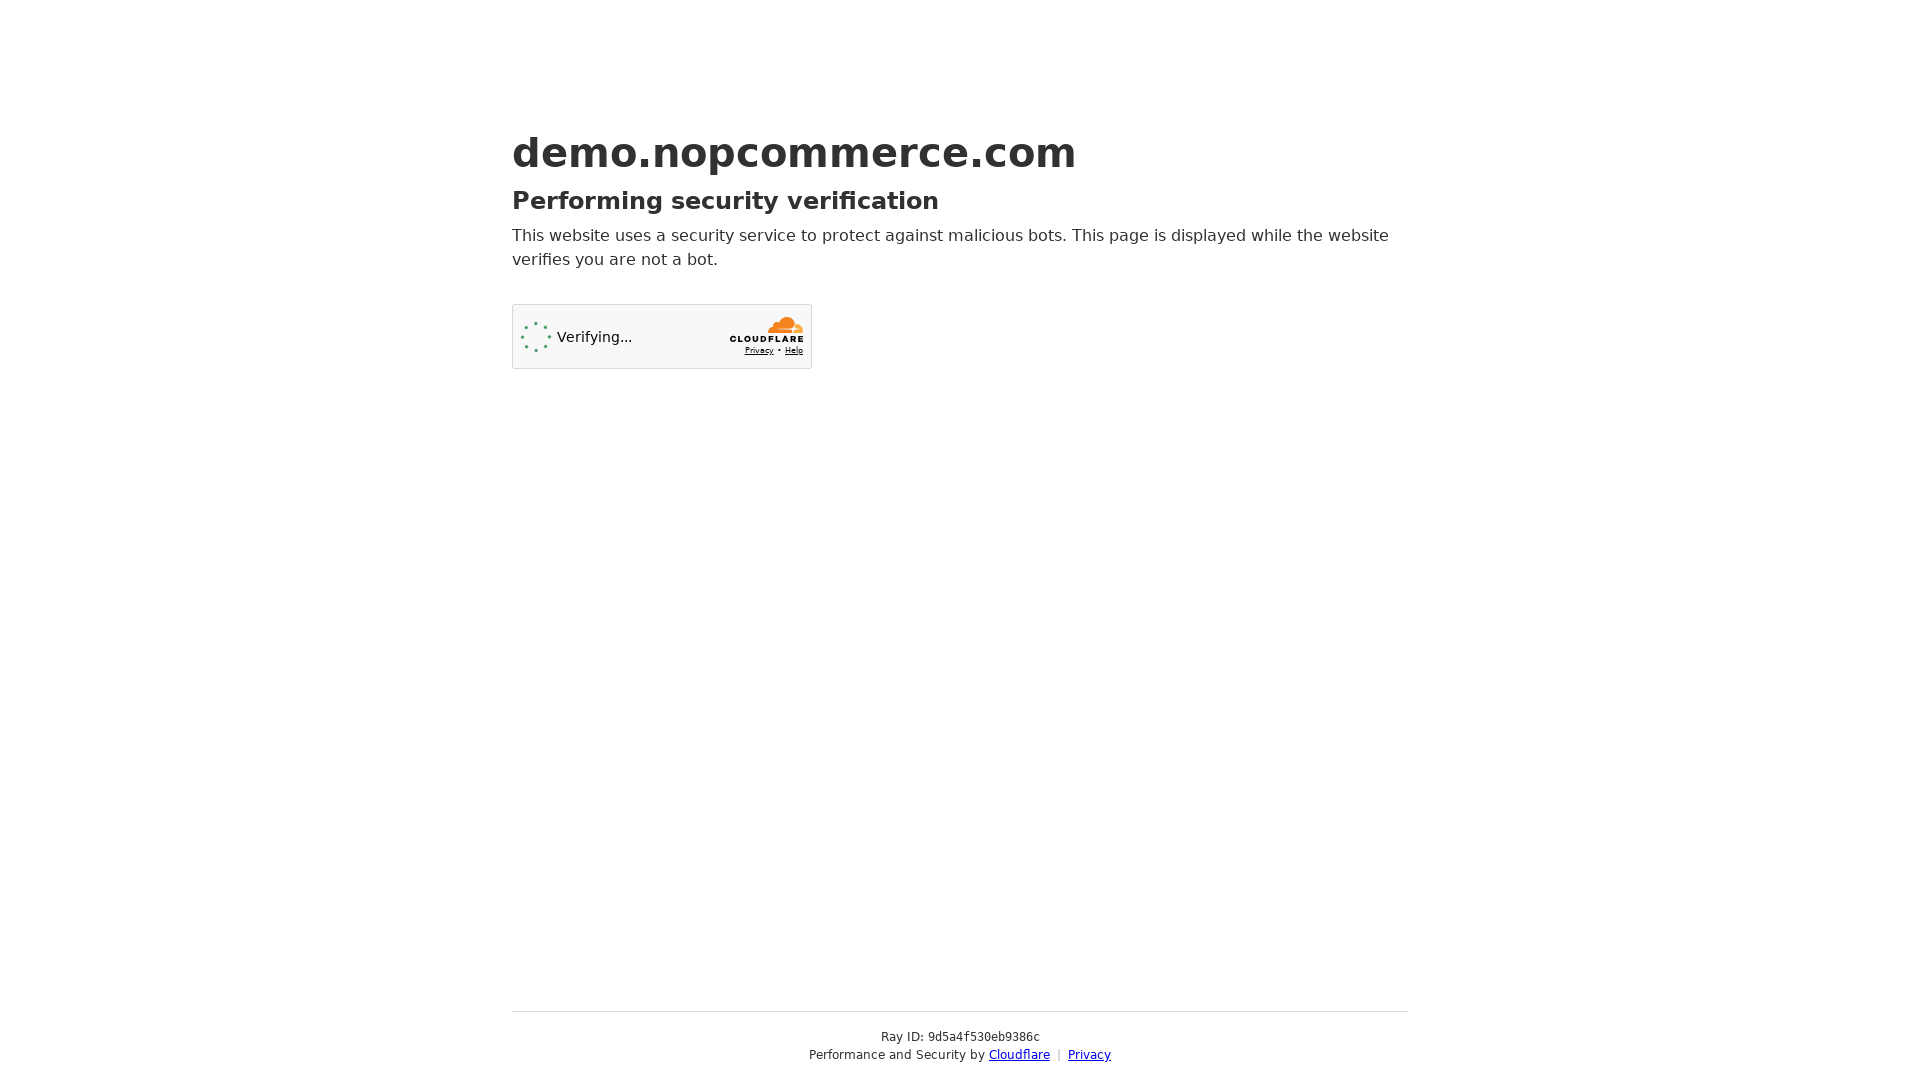

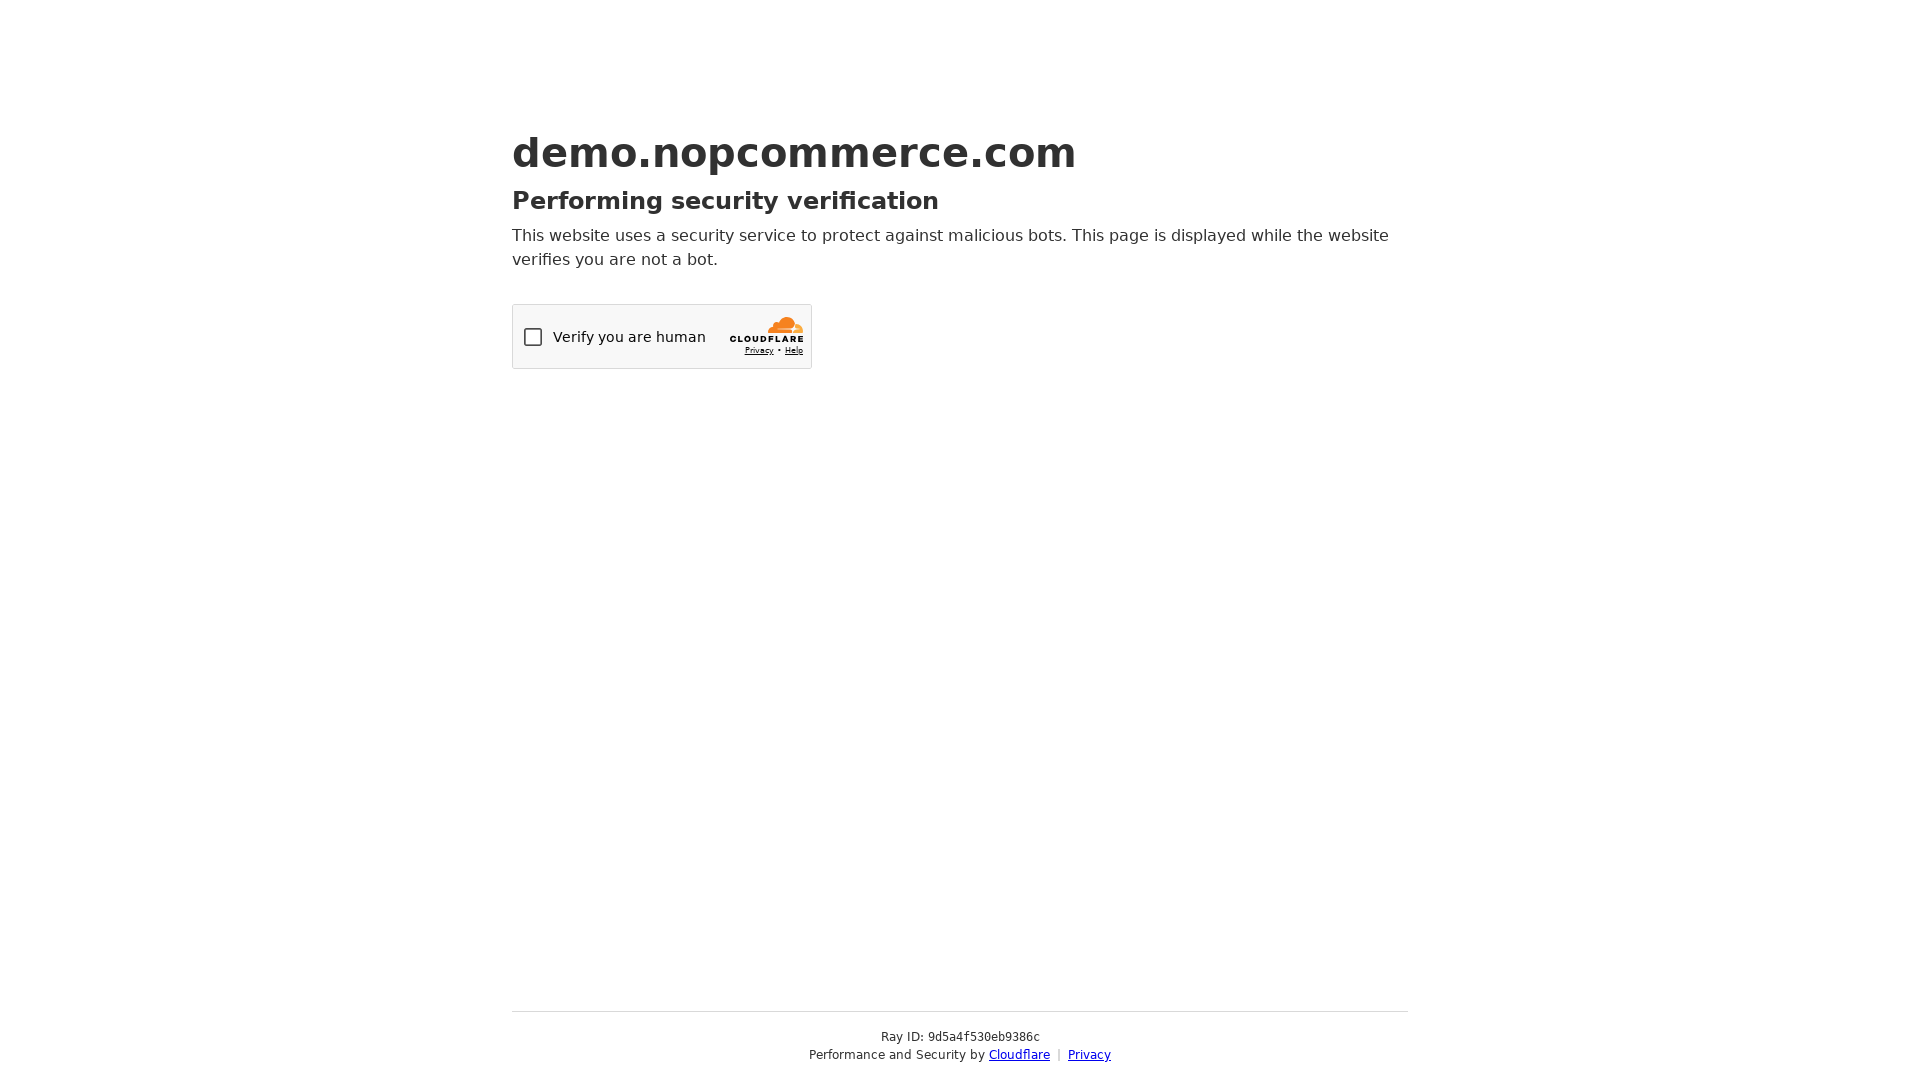